Tests adding a new doctor by filling username and password fields and clicking the add button, then verifying the doctor appears in the list

Starting URL: https://sitetc1kaykywaleskabreno.vercel.app/admin

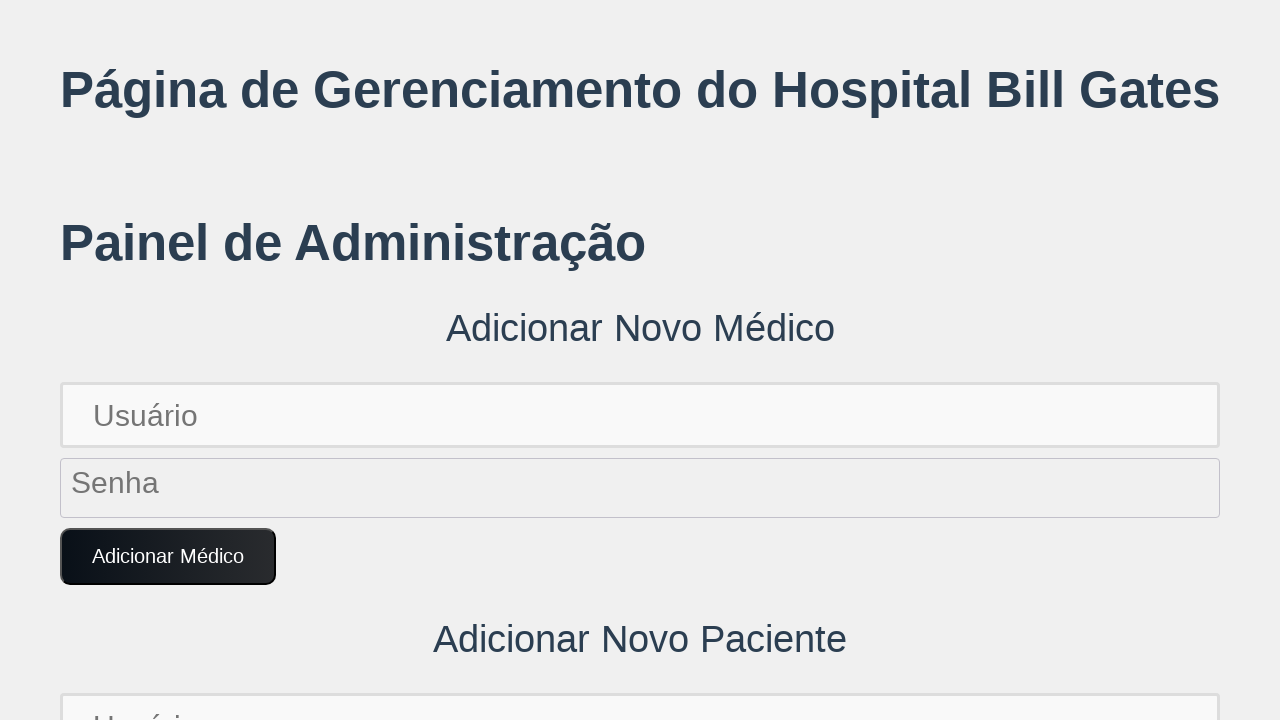

Filled username field with new doctor username 'novo.medico847291' on input[placeholder='Usuário']
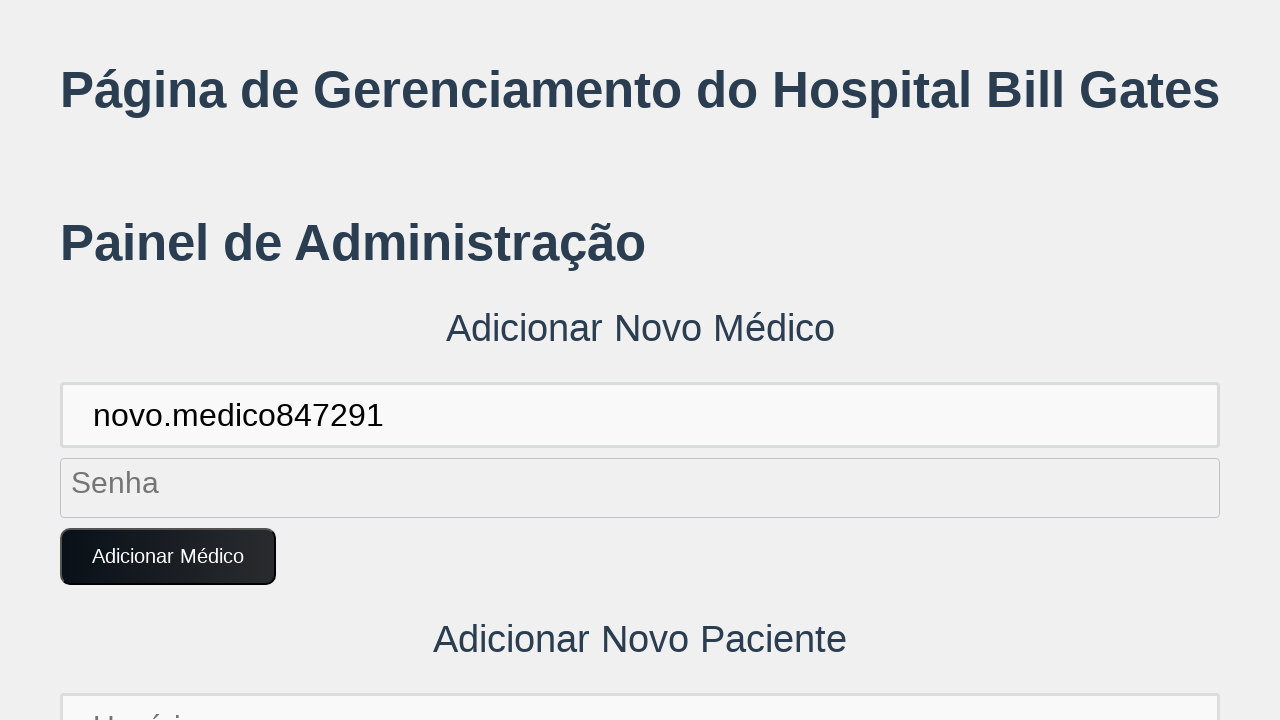

Filled password field with new doctor password on input[placeholder='Senha']
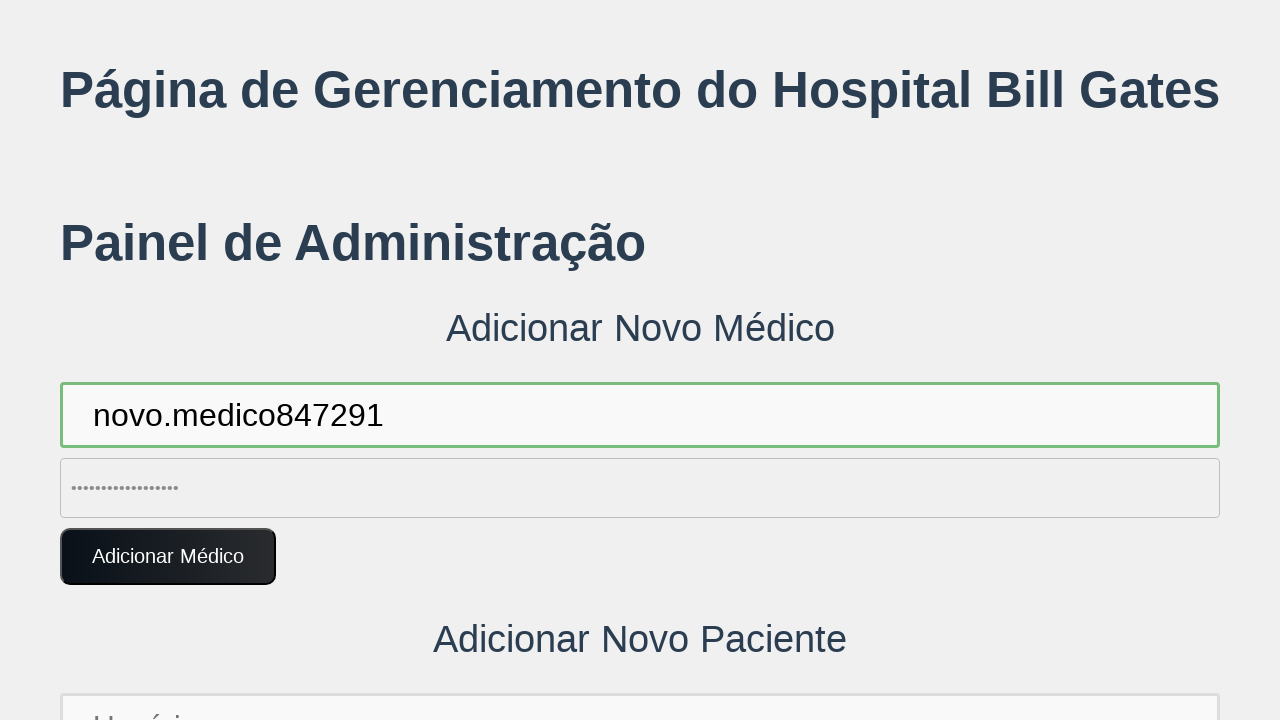

Clicked 'Adicionar Médico' button to add new doctor at (168, 557) on button:text('Adicionar Médico')
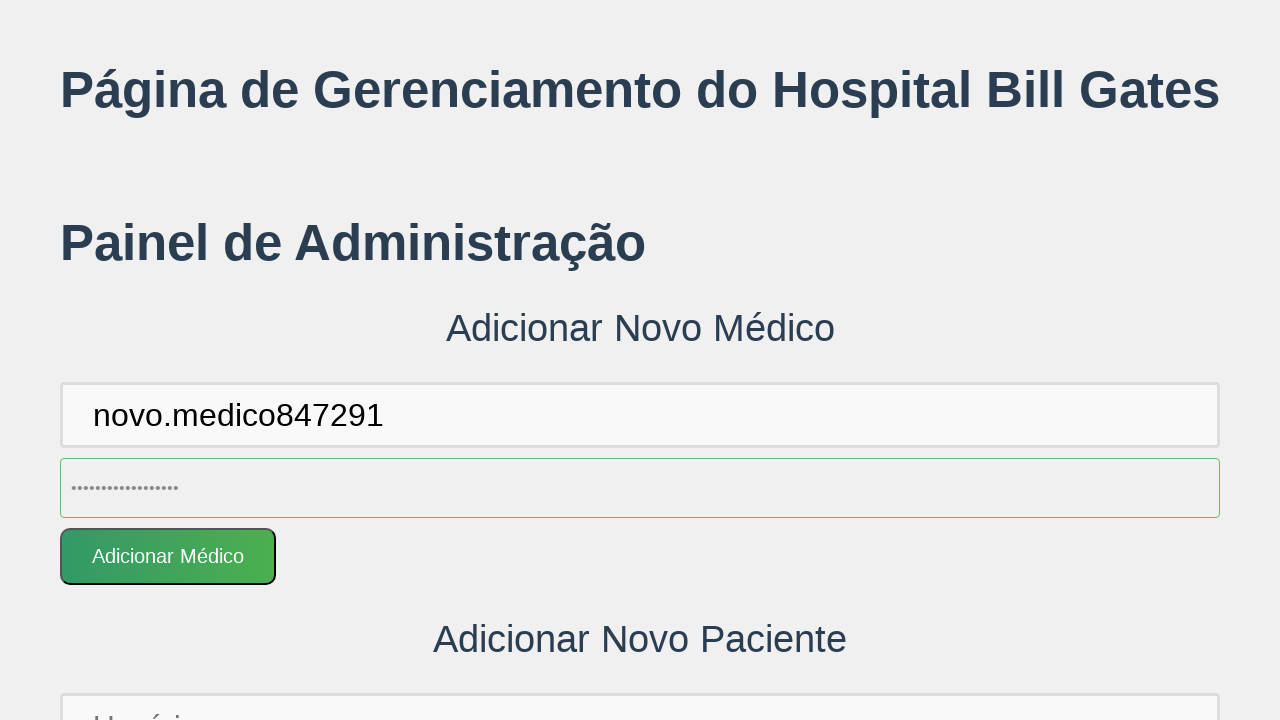

Set up dialog handler to accept any alerts
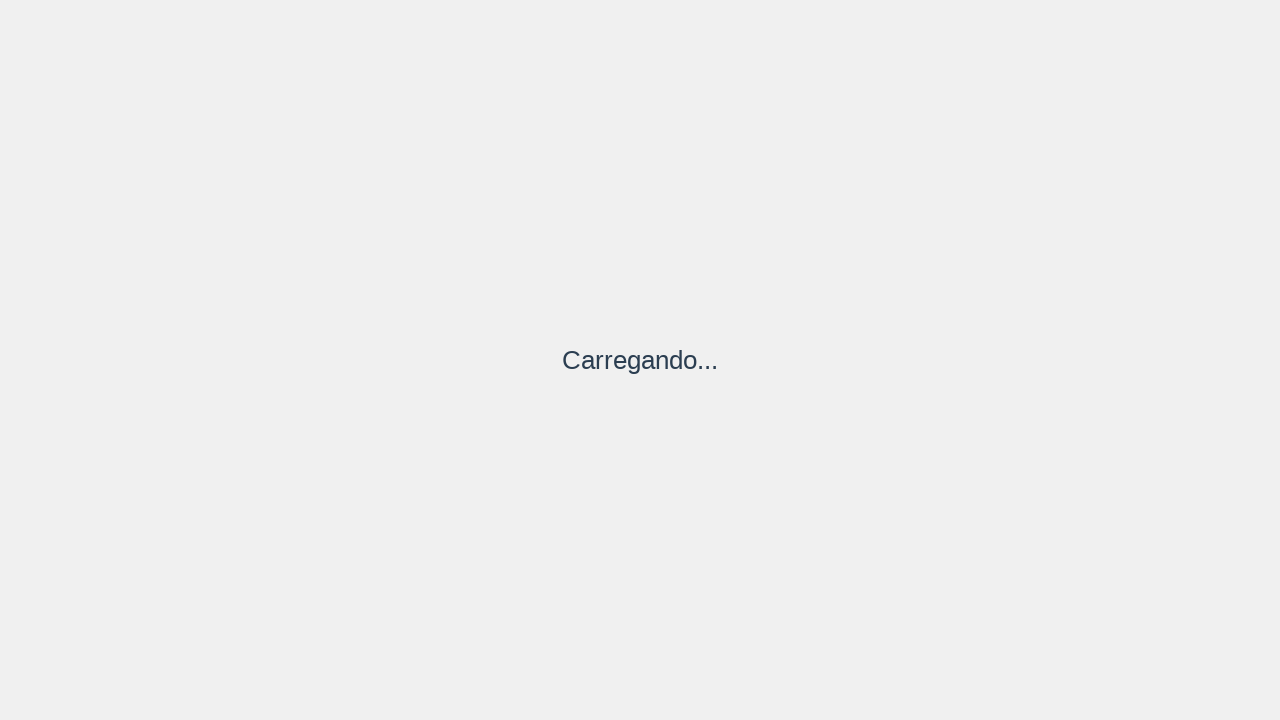

New doctor appeared in the list - verified by waiting for last list item
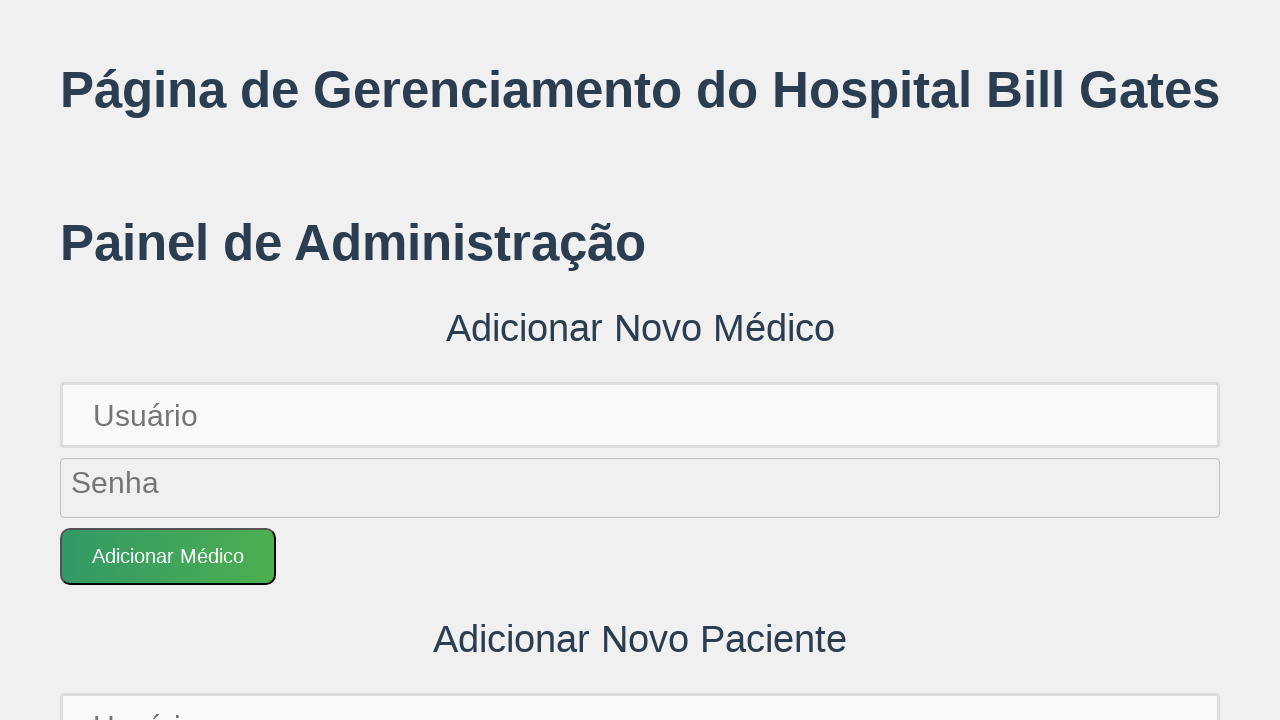

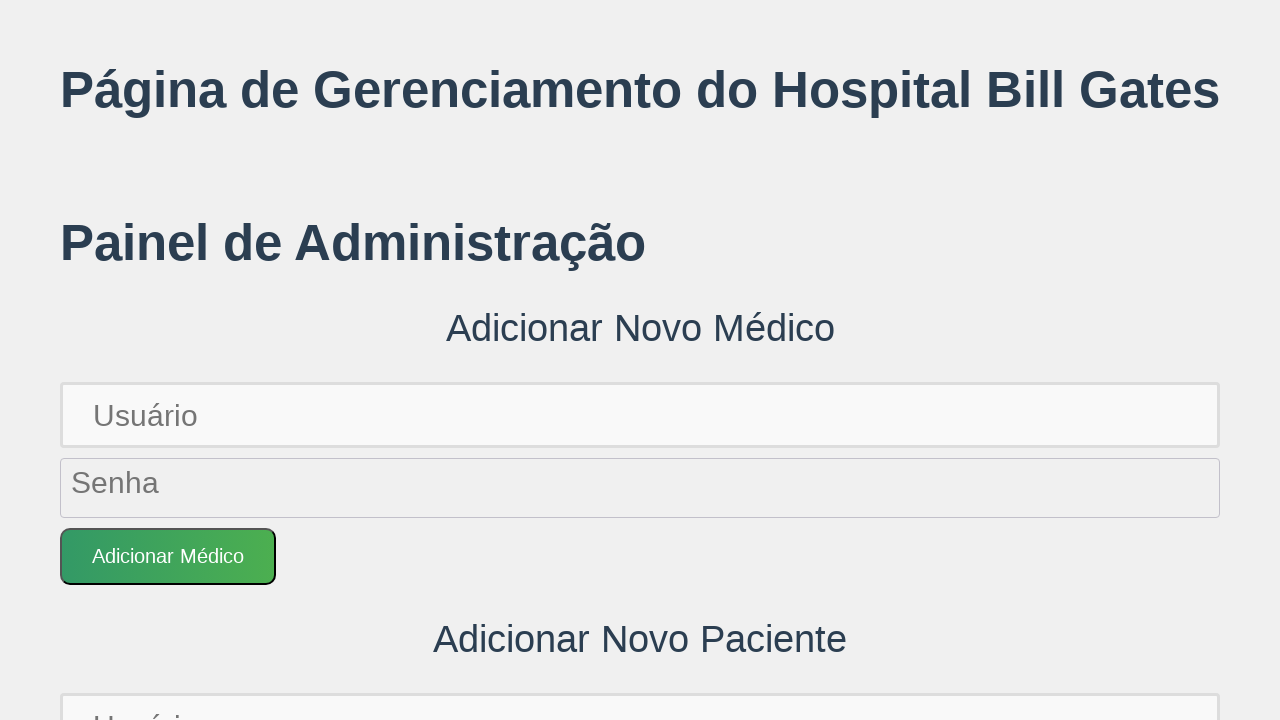